Tests React Semantic UI dropdown by selecting different user names from the dropdown menu

Starting URL: https://react.semantic-ui.com/maximize/dropdown-example-selection/

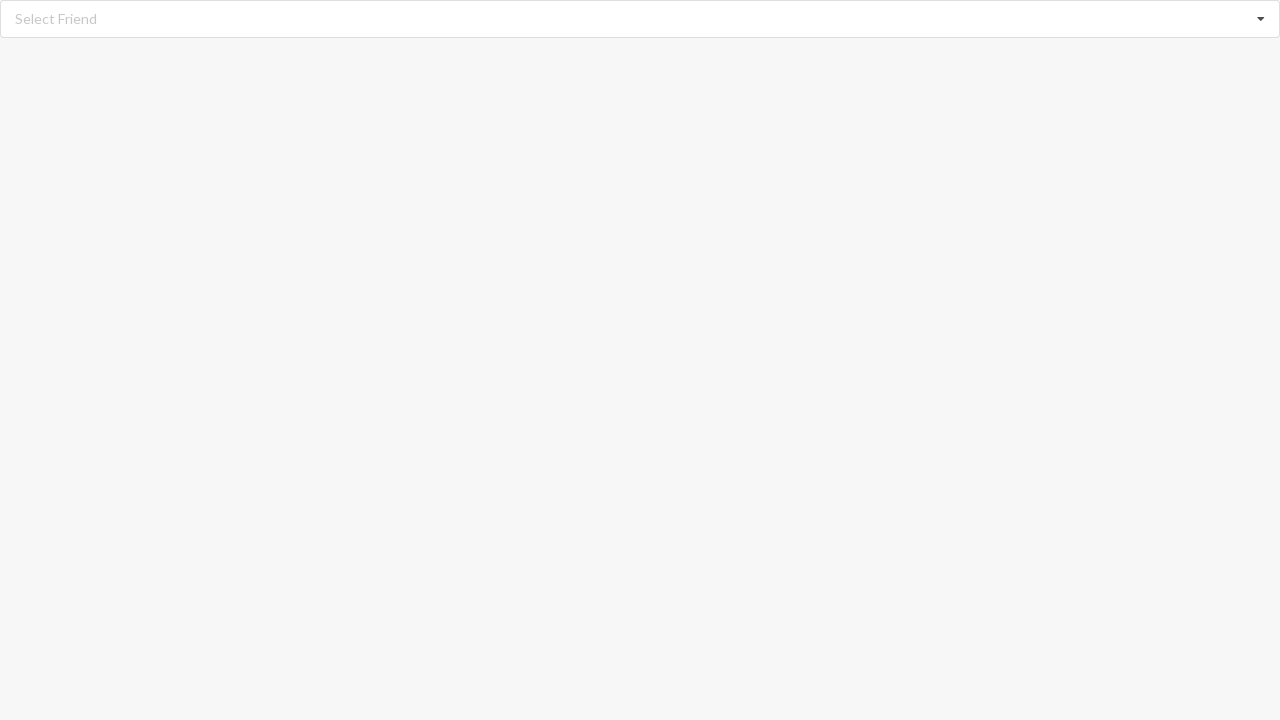

Clicked dropdown to open menu at (640, 19) on div.dropdown
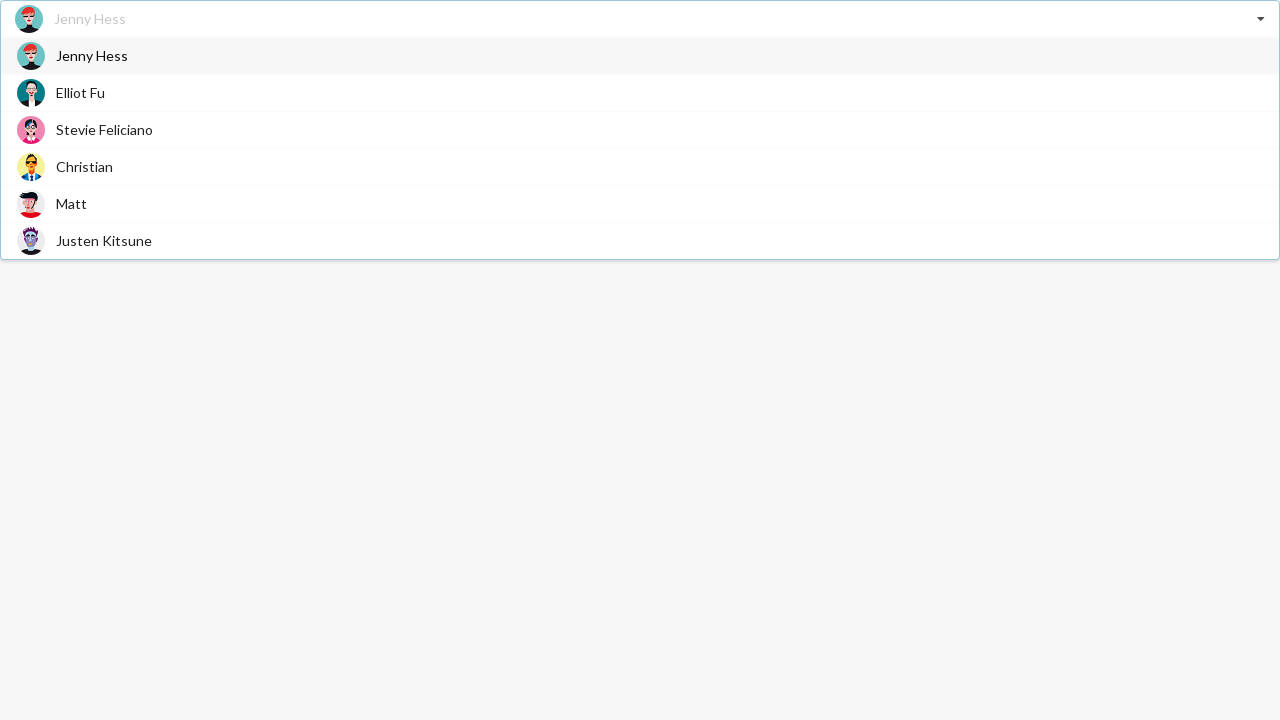

Dropdown menu loaded with user options
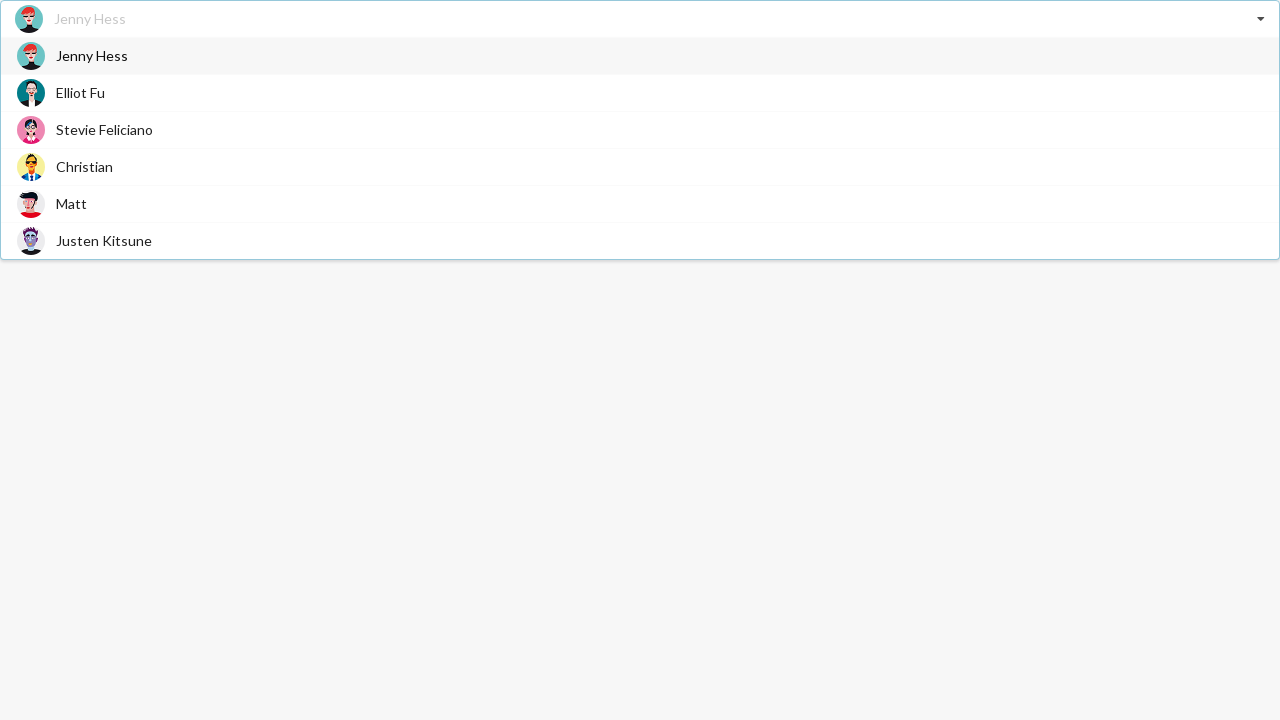

Selected 'Matt' from dropdown menu at (72, 204) on span.text:has-text('Matt')
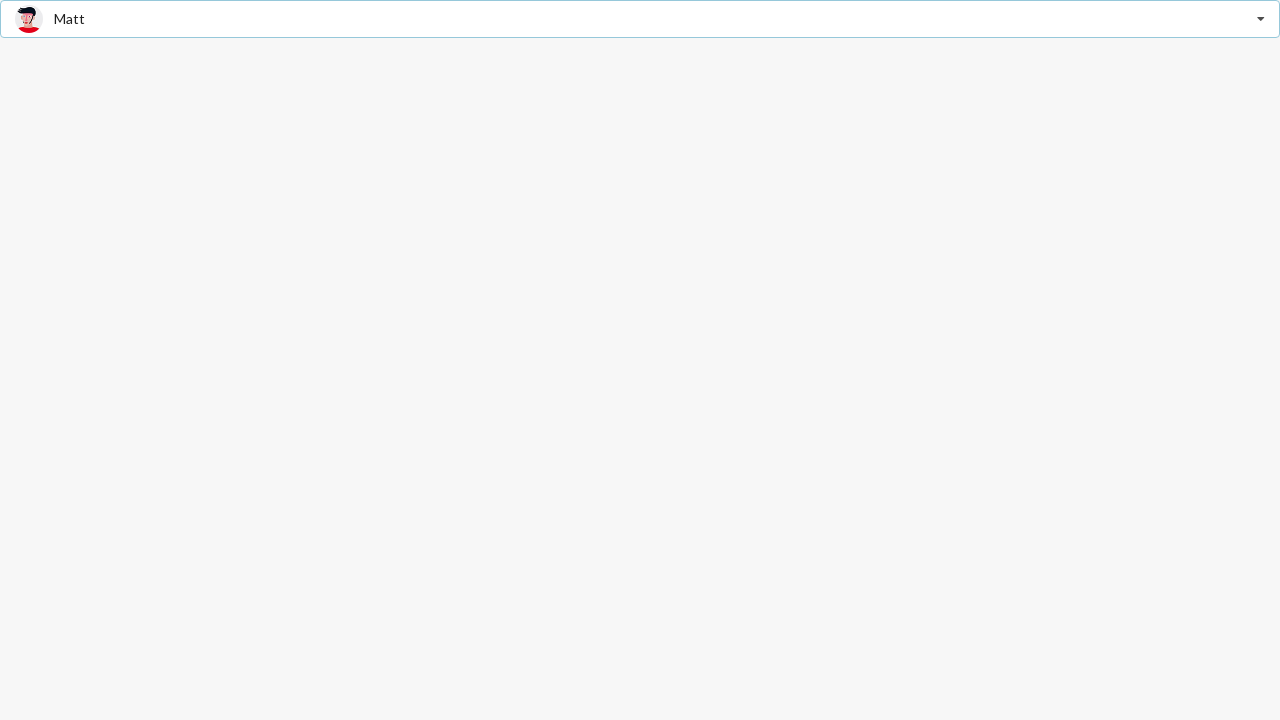

Clicked dropdown to open menu at (640, 19) on div.dropdown
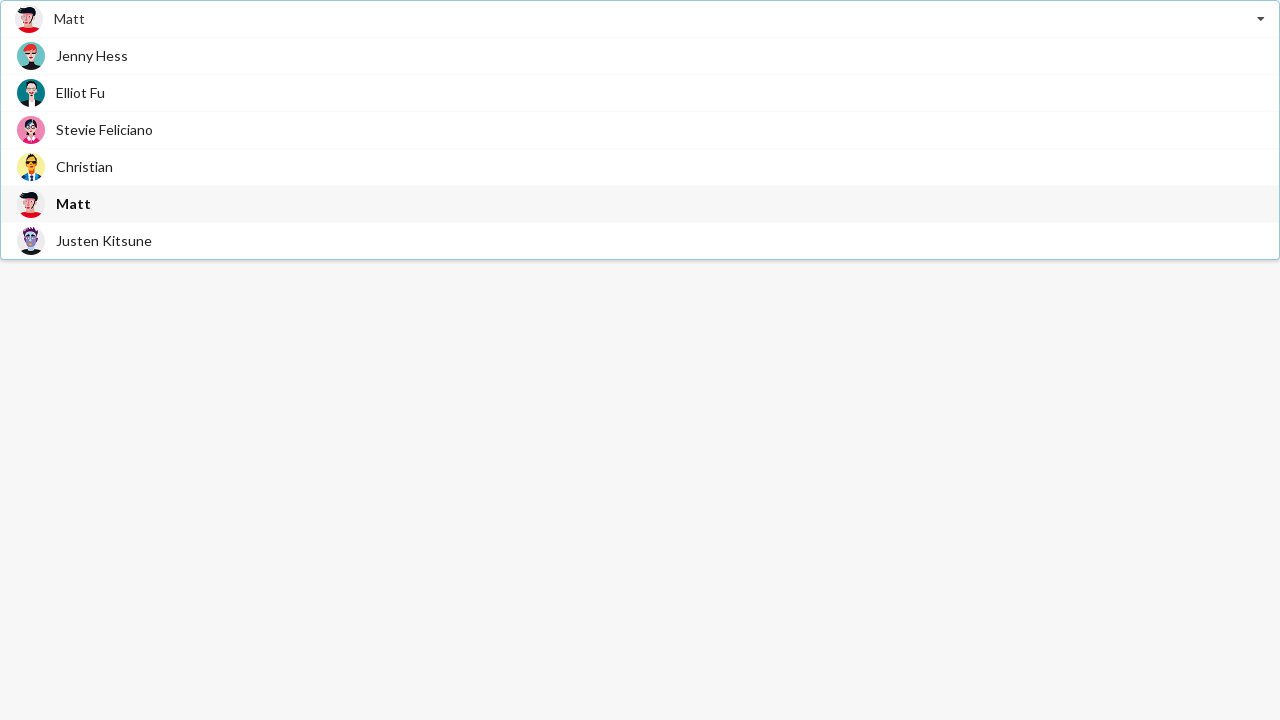

Dropdown menu loaded with user options
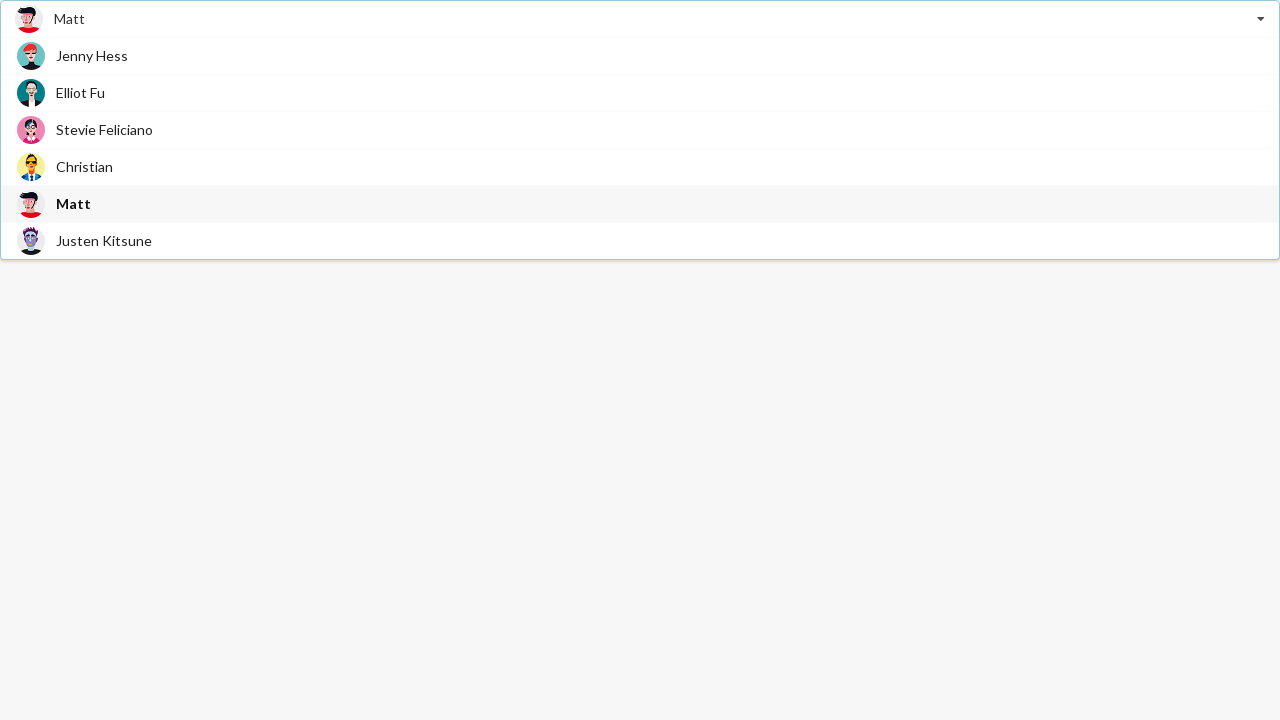

Selected 'Justen Kitsune' from dropdown menu at (104, 240) on span.text:has-text('Justen Kitsune')
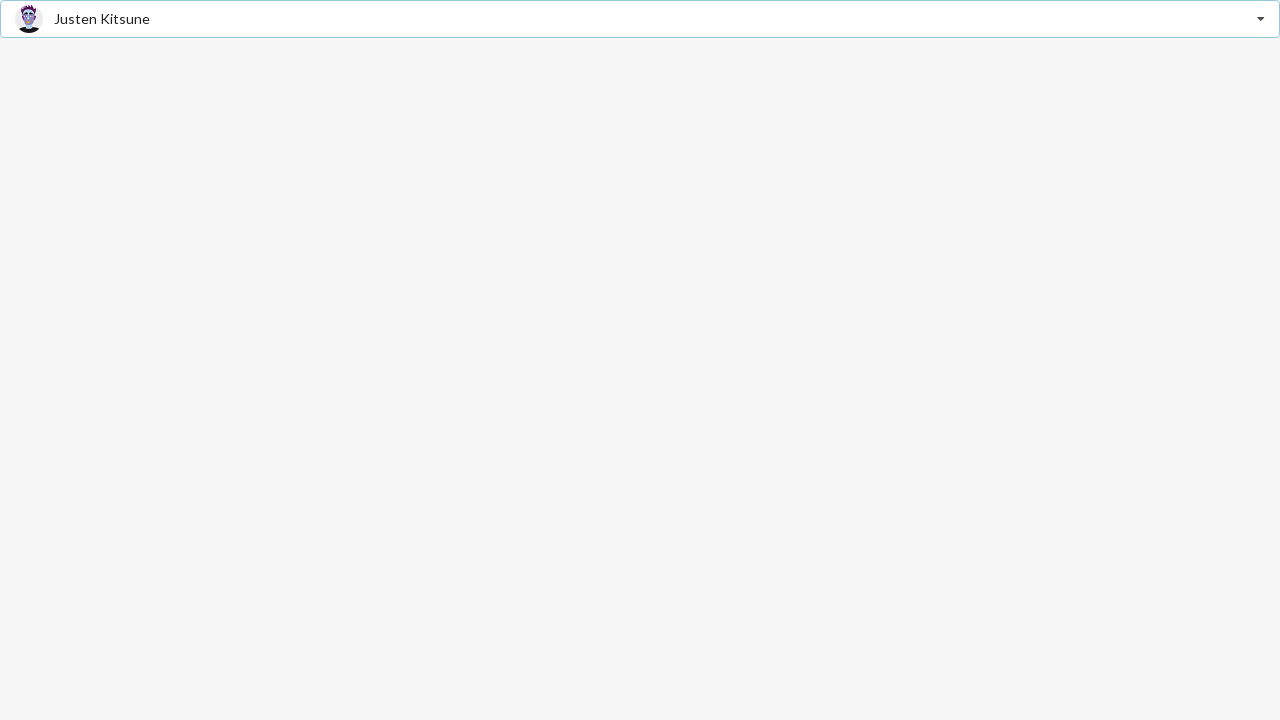

Clicked dropdown to open menu at (640, 19) on div.dropdown
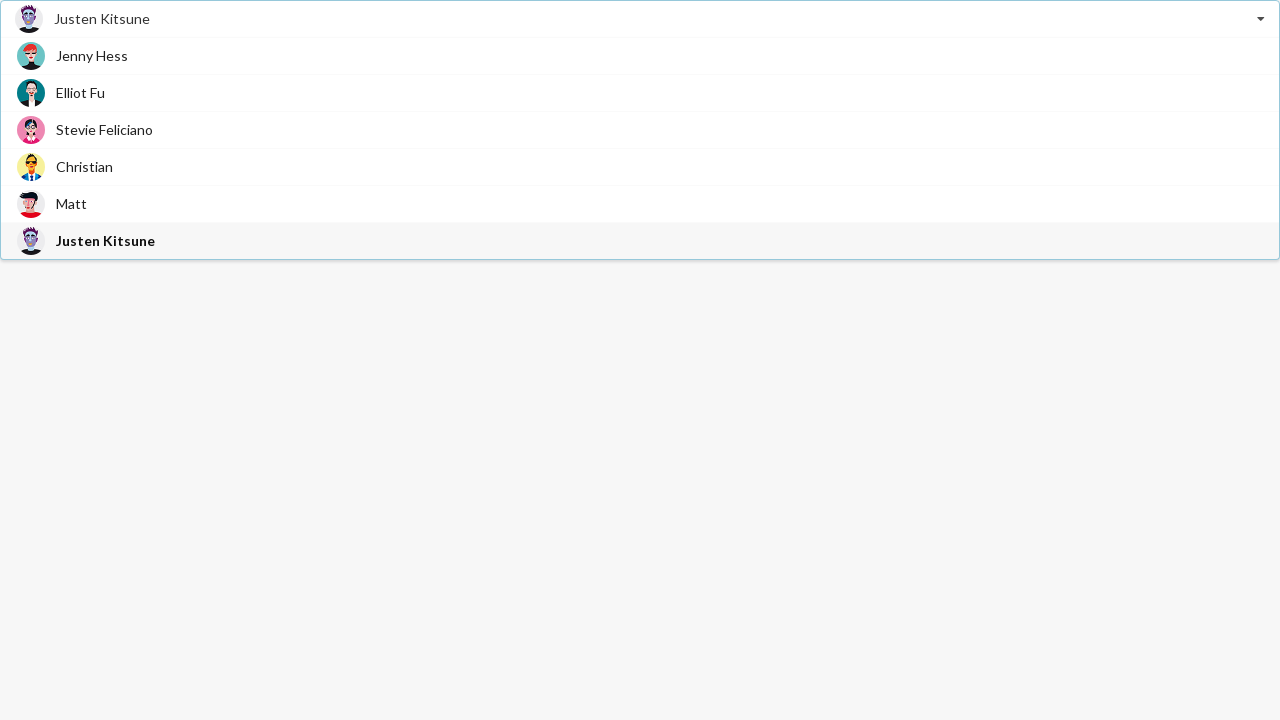

Dropdown menu loaded with user options
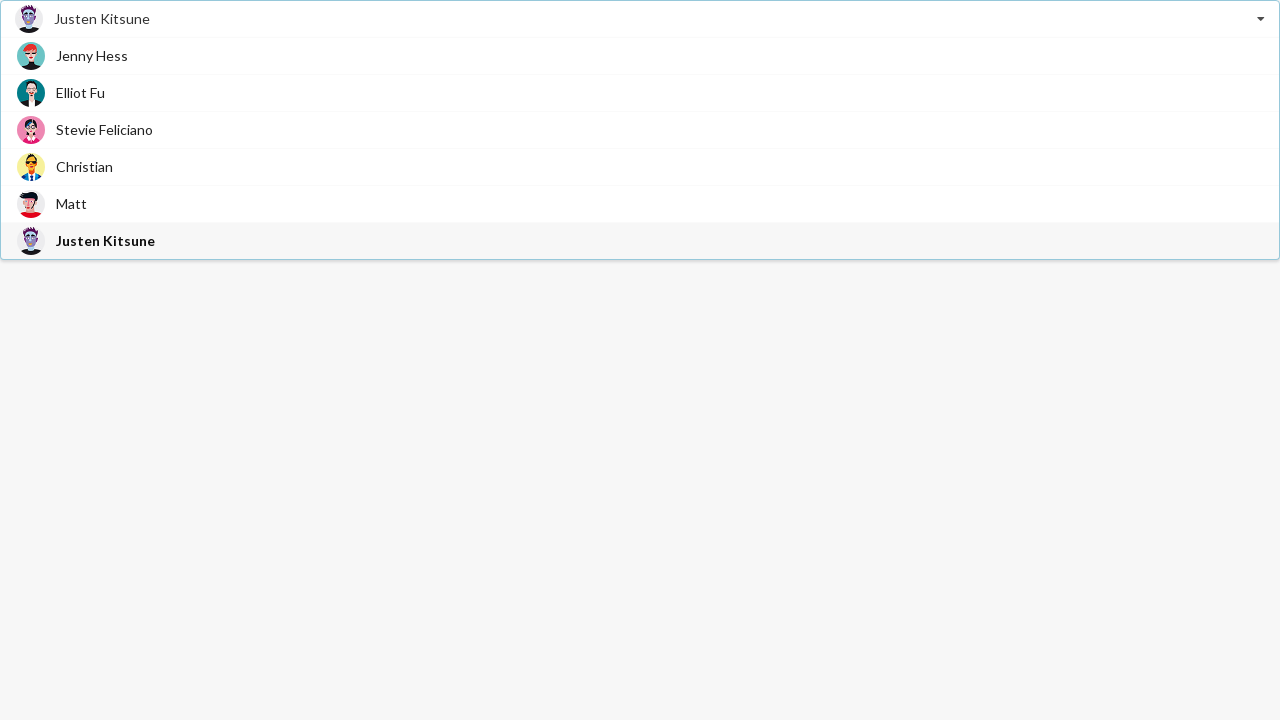

Selected 'Jenny Hess' from dropdown menu at (92, 56) on span.text:has-text('Jenny Hess')
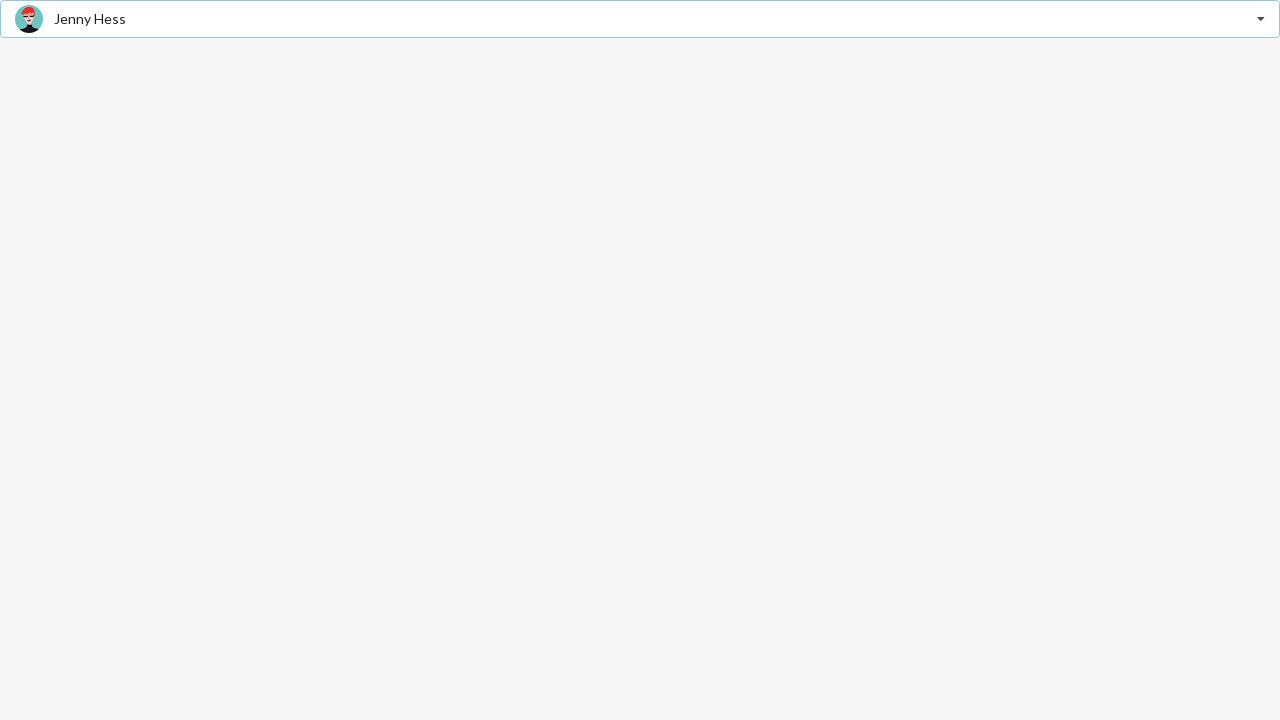

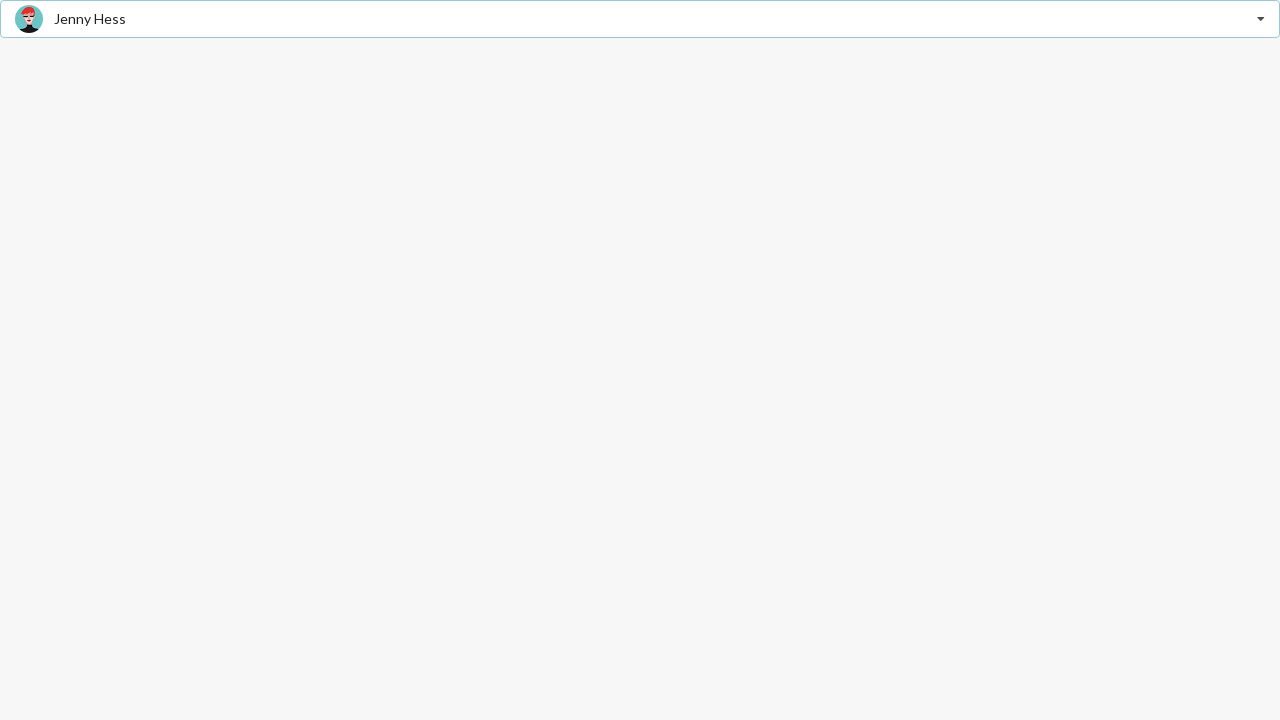